Tests file download functionality by clicking on a download link and verifying the file downloads successfully

Starting URL: https://the-internet.herokuapp.com/download

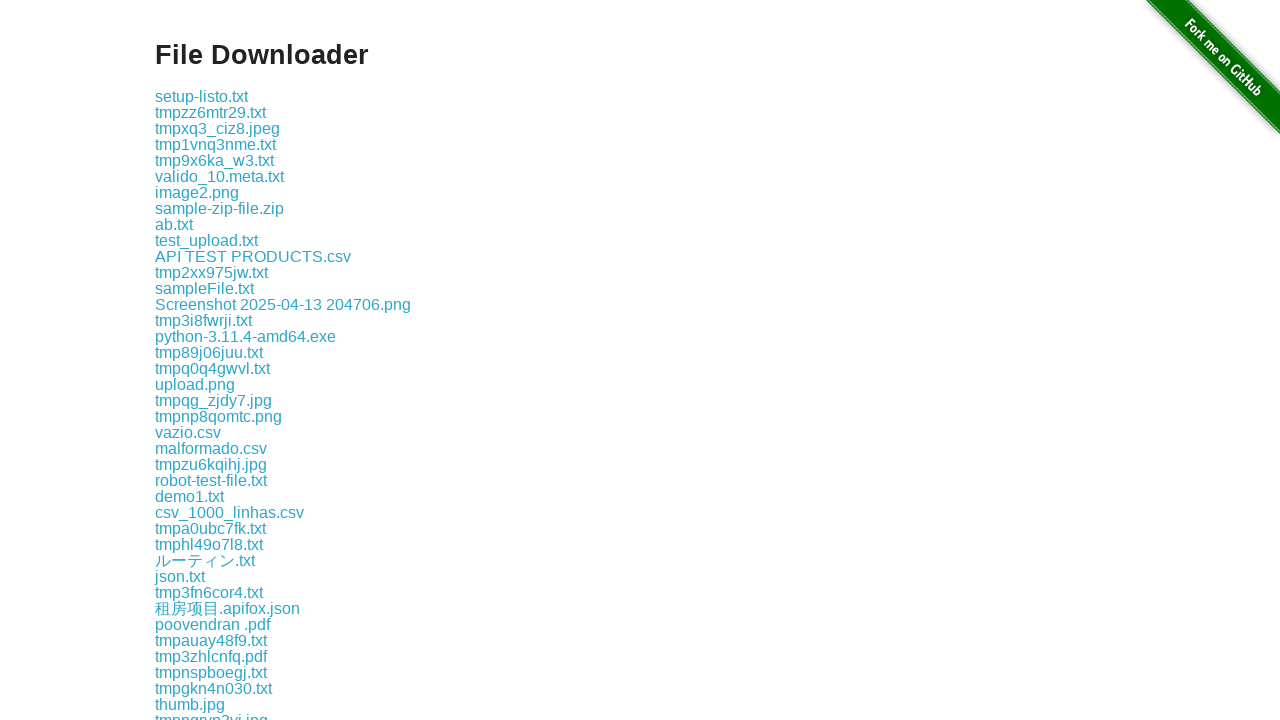

Navigated to download page
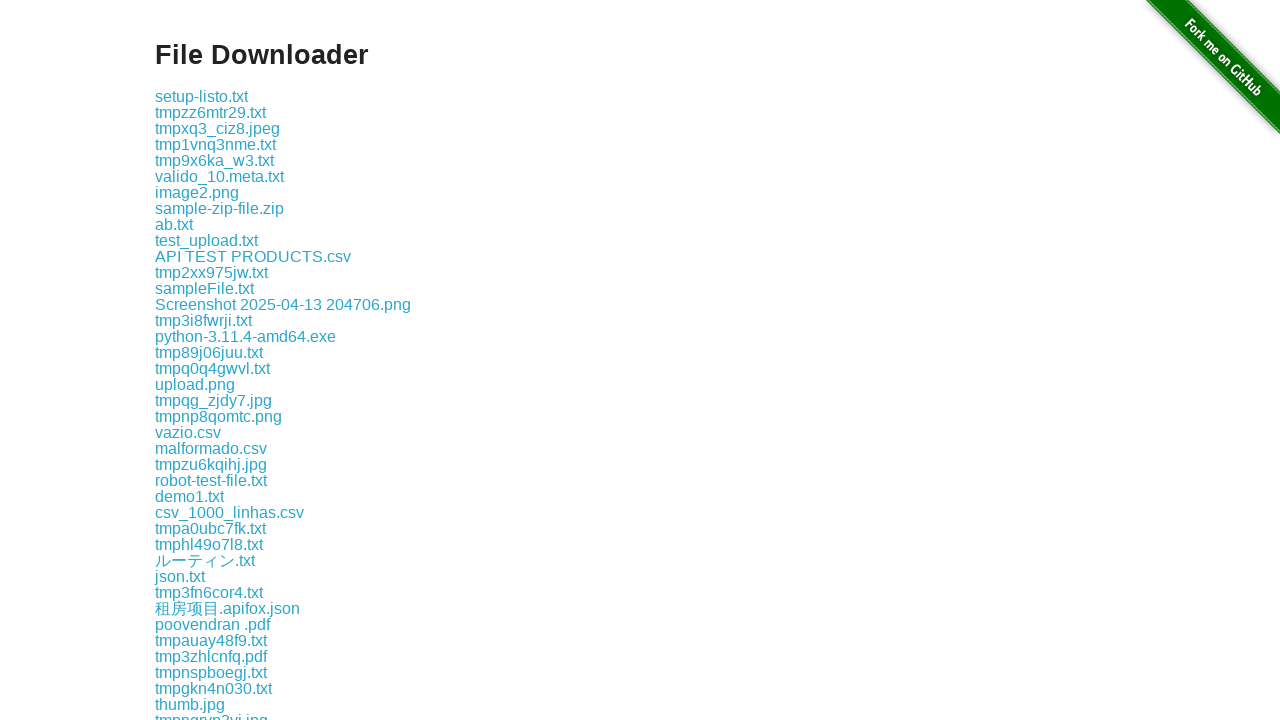

Clicked on image.jpg download link at (238, 360) on a:text('image.jpg')
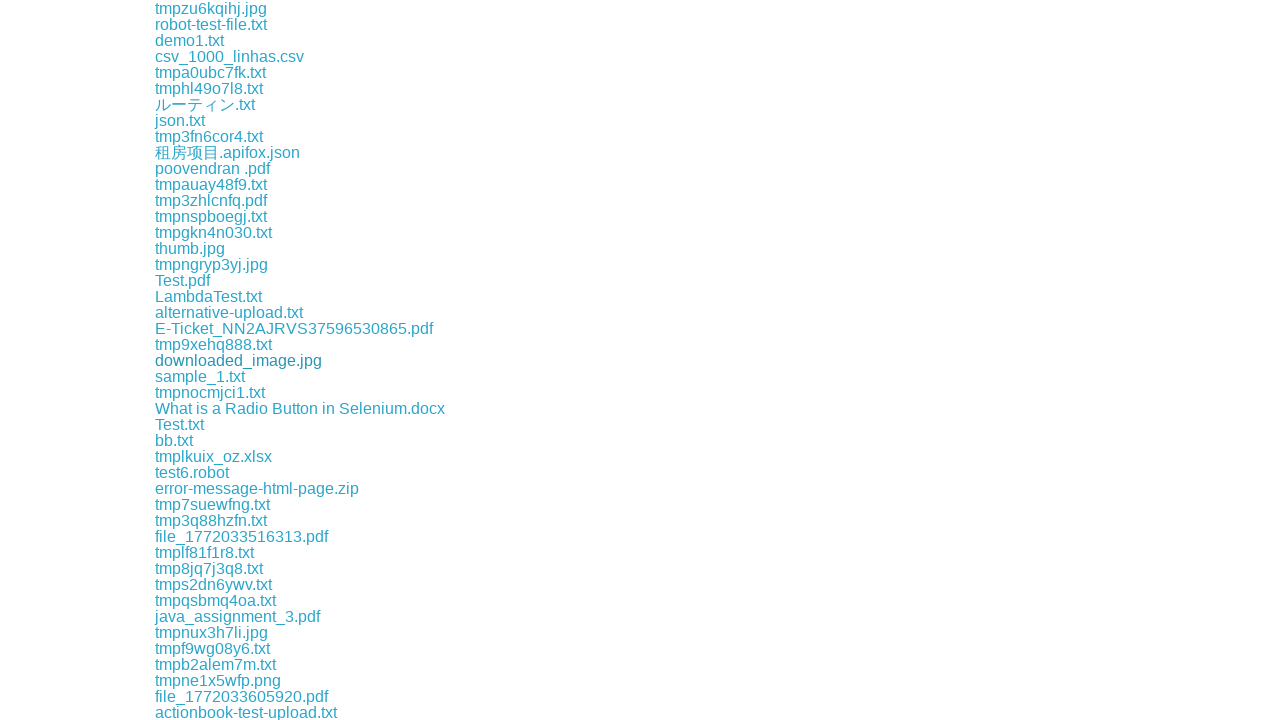

Waited for download to initiate
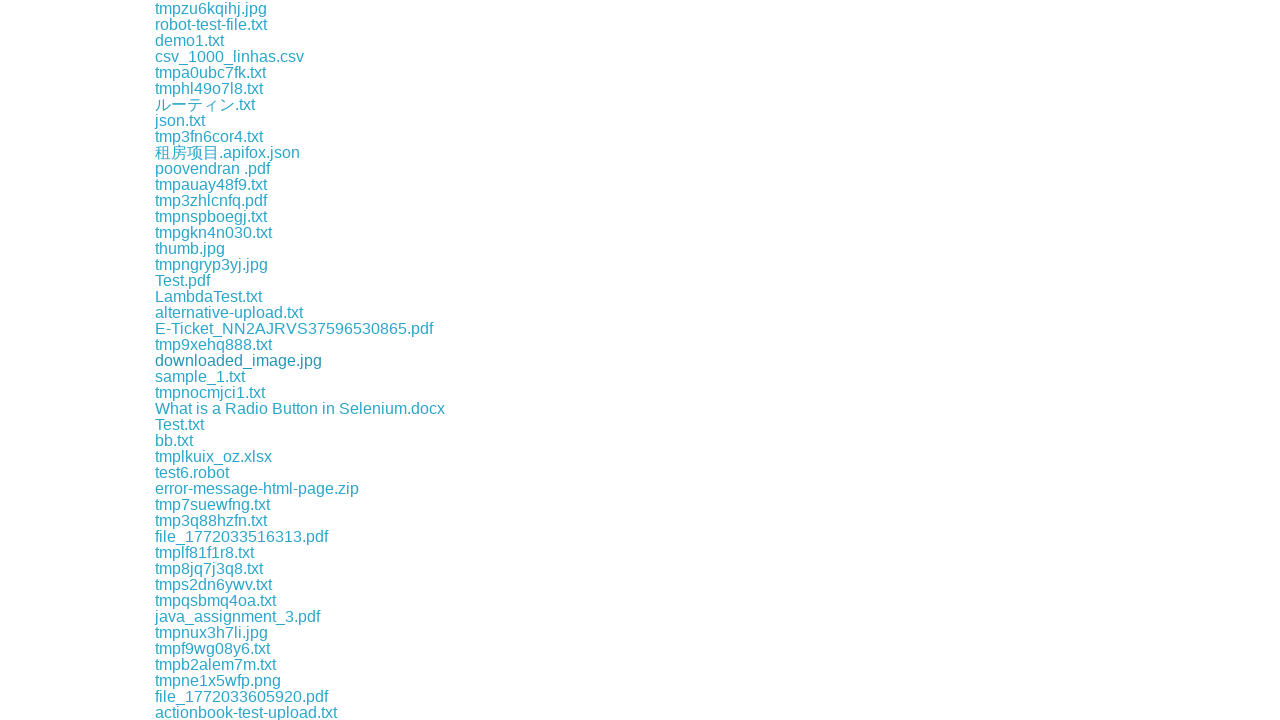

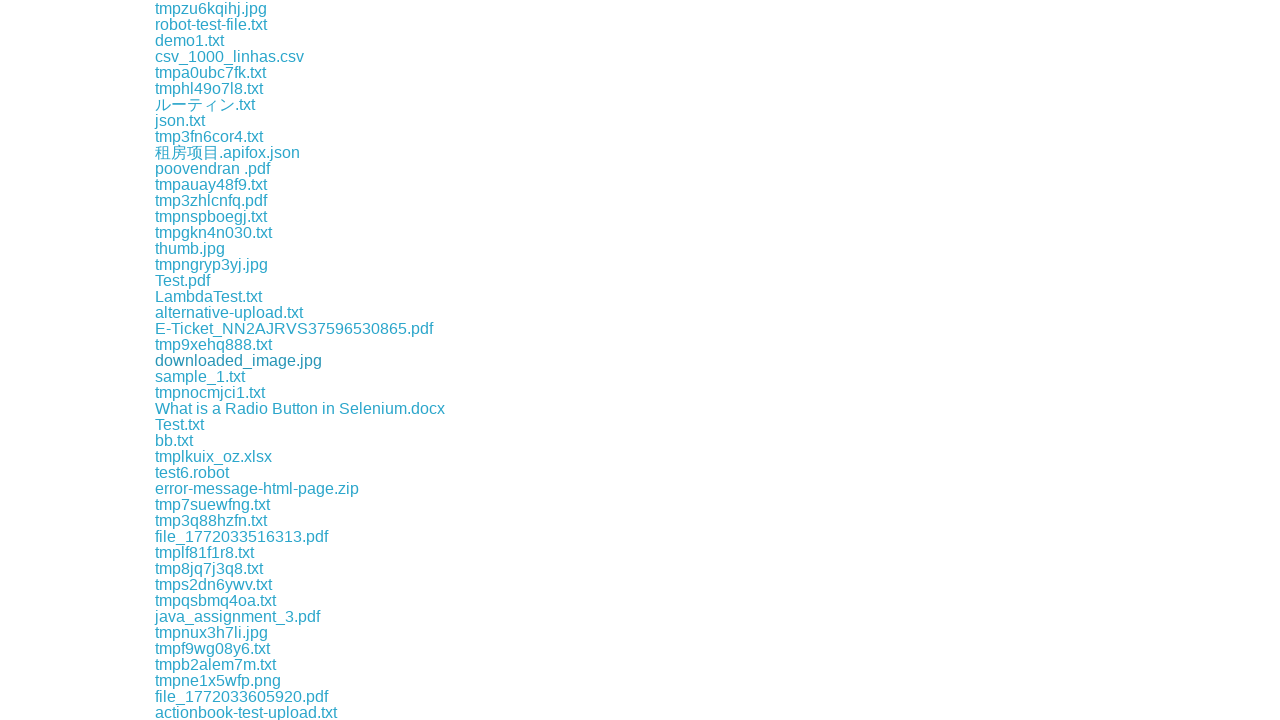